Solves a math captcha by extracting a value from an image attribute, calculating the result, and submitting the form with checkbox and radio button selections

Starting URL: https://suninjuly.github.io/get_attribute.html

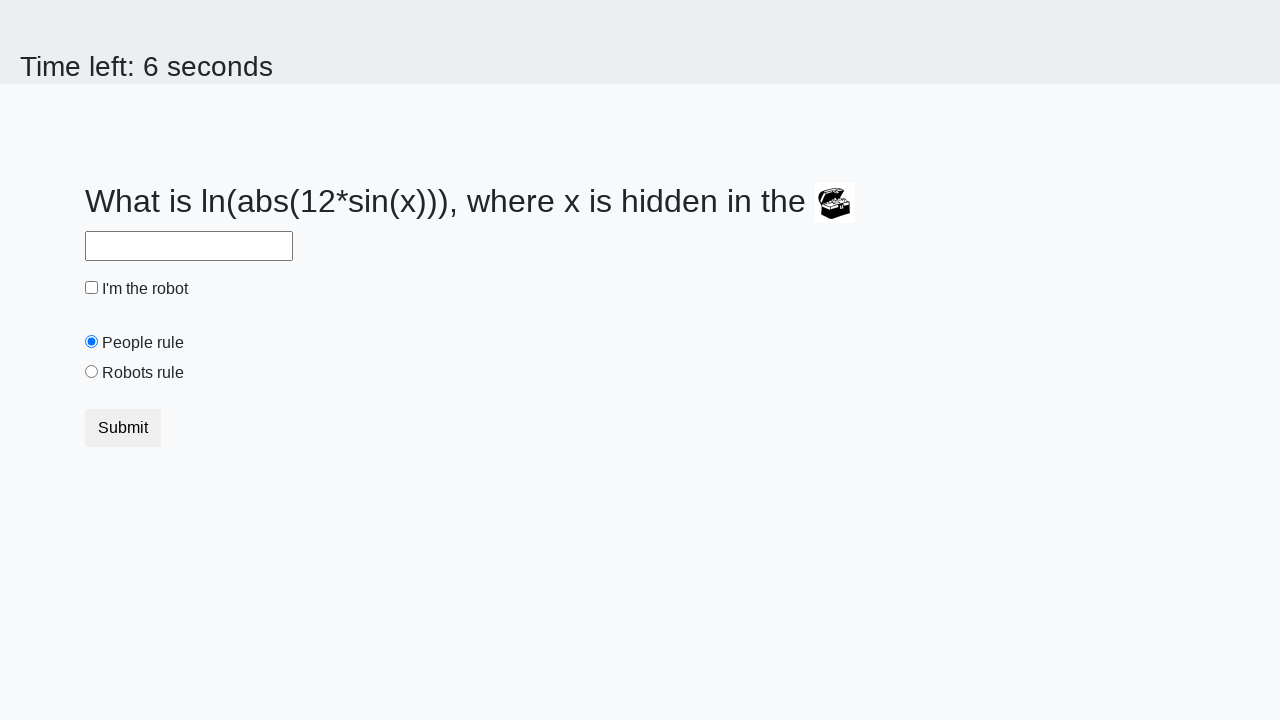

Navigated to math captcha form page
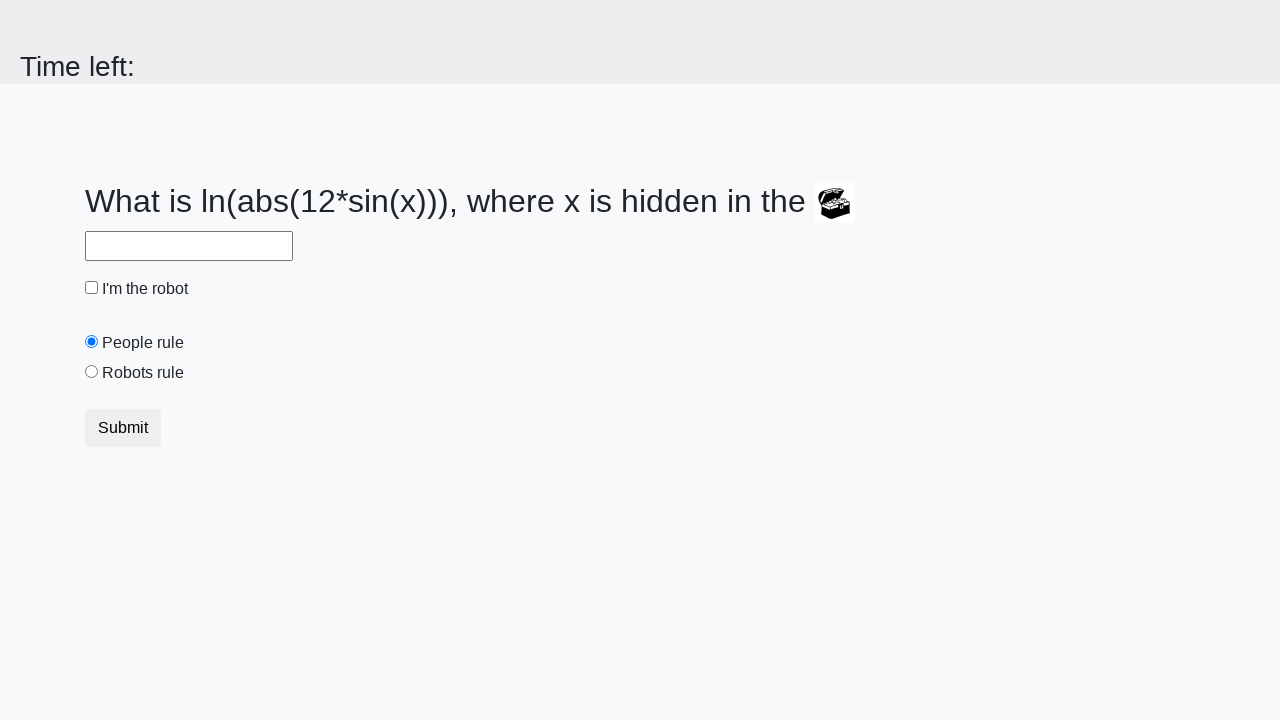

Located treasure chest image element
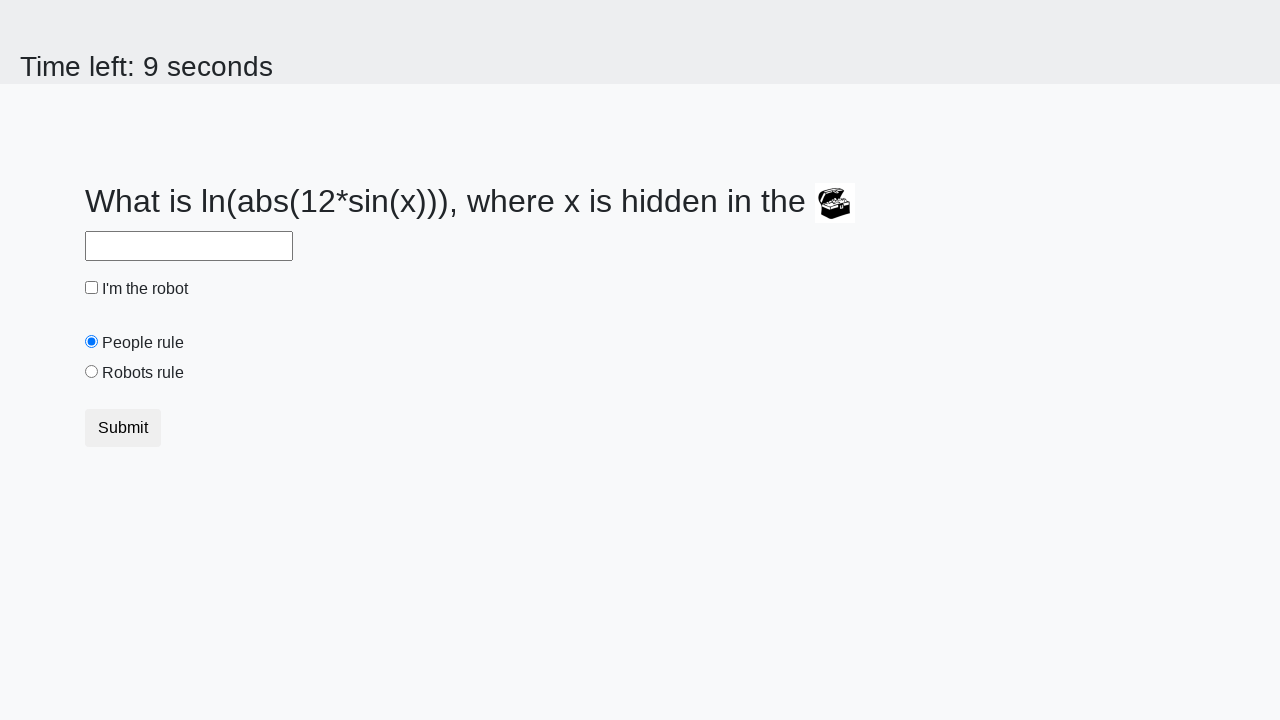

Extracted valuex attribute from image: 547
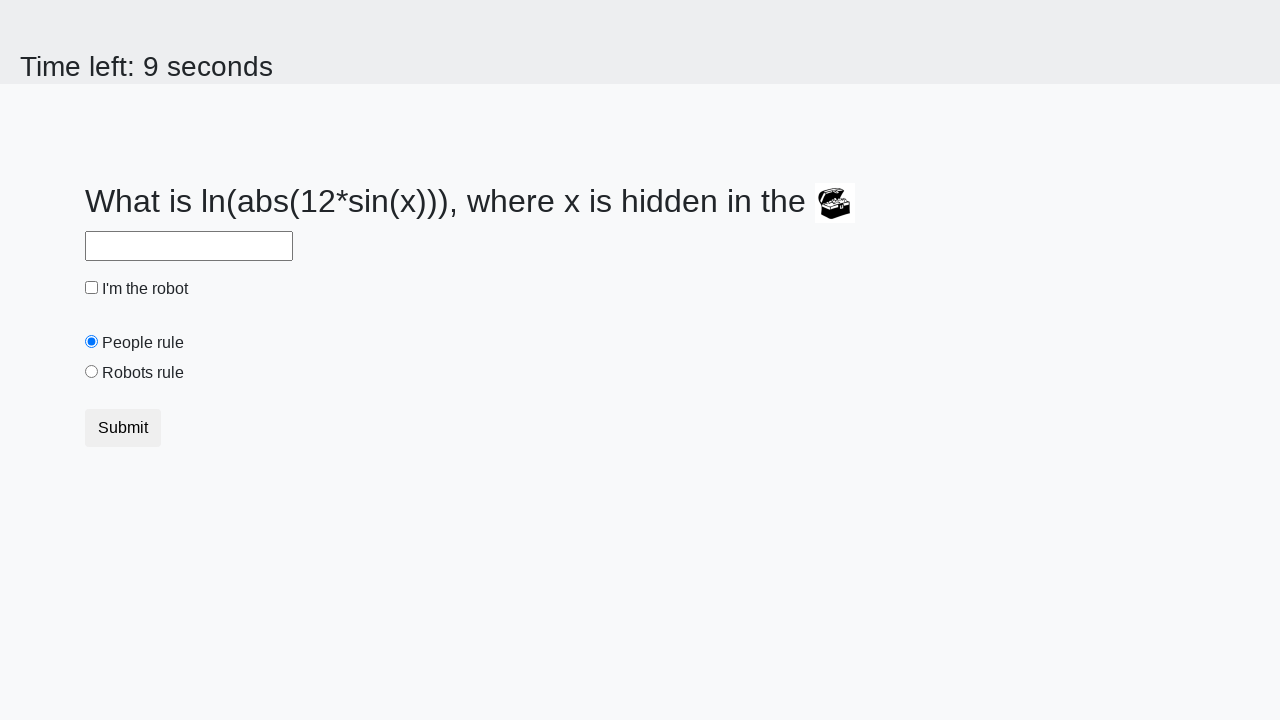

Calculated answer using formula: 1.449174899884629
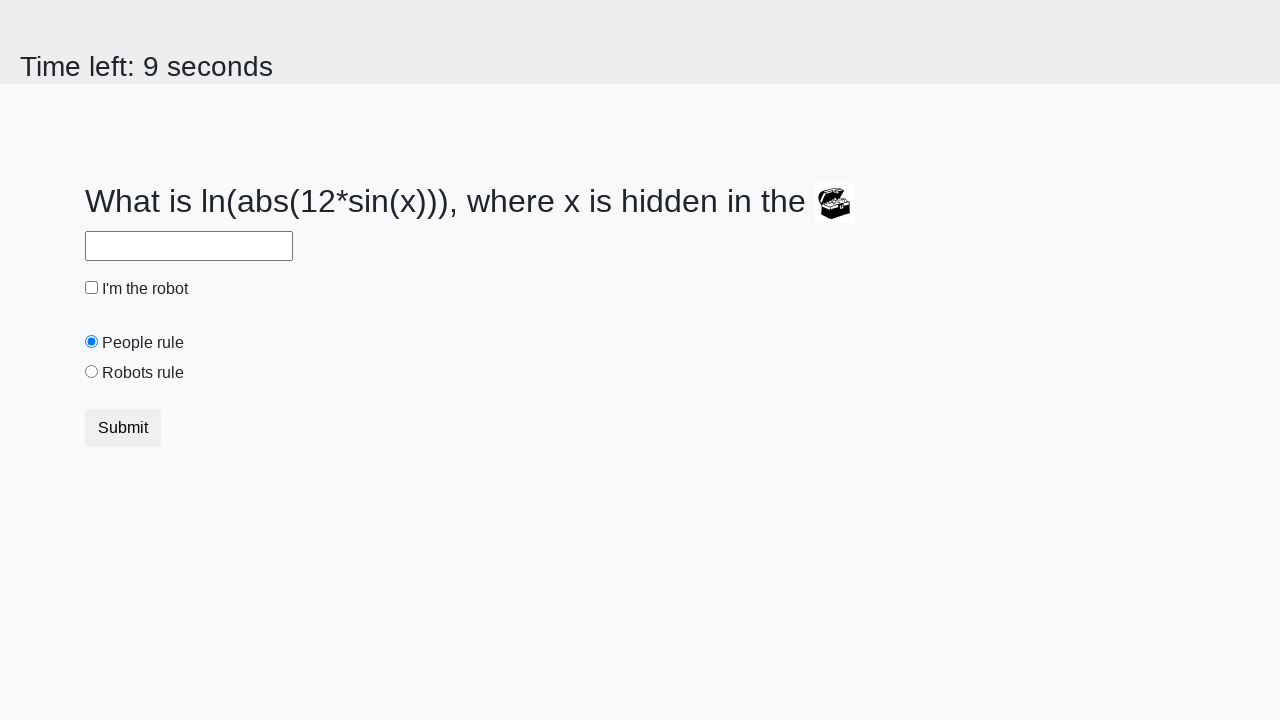

Filled answer field with calculated value: 1.449174899884629 on #answer
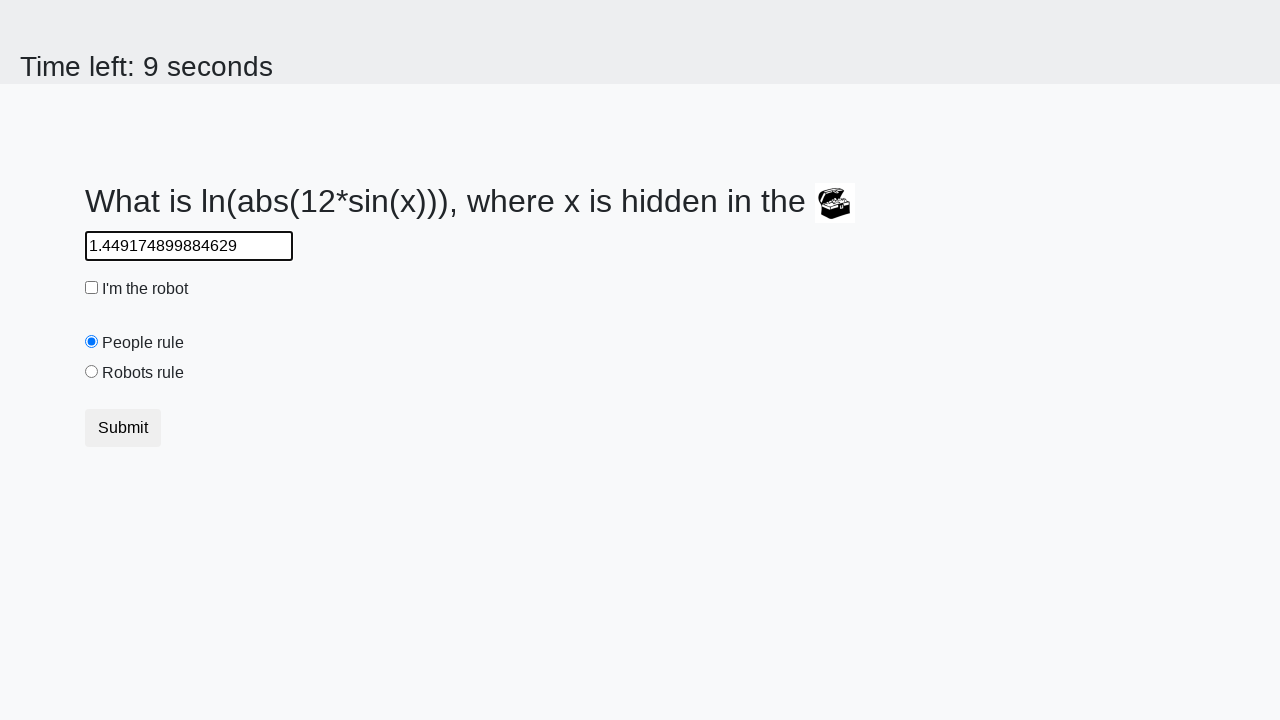

Checked the robot checkbox at (92, 288) on #robotCheckbox
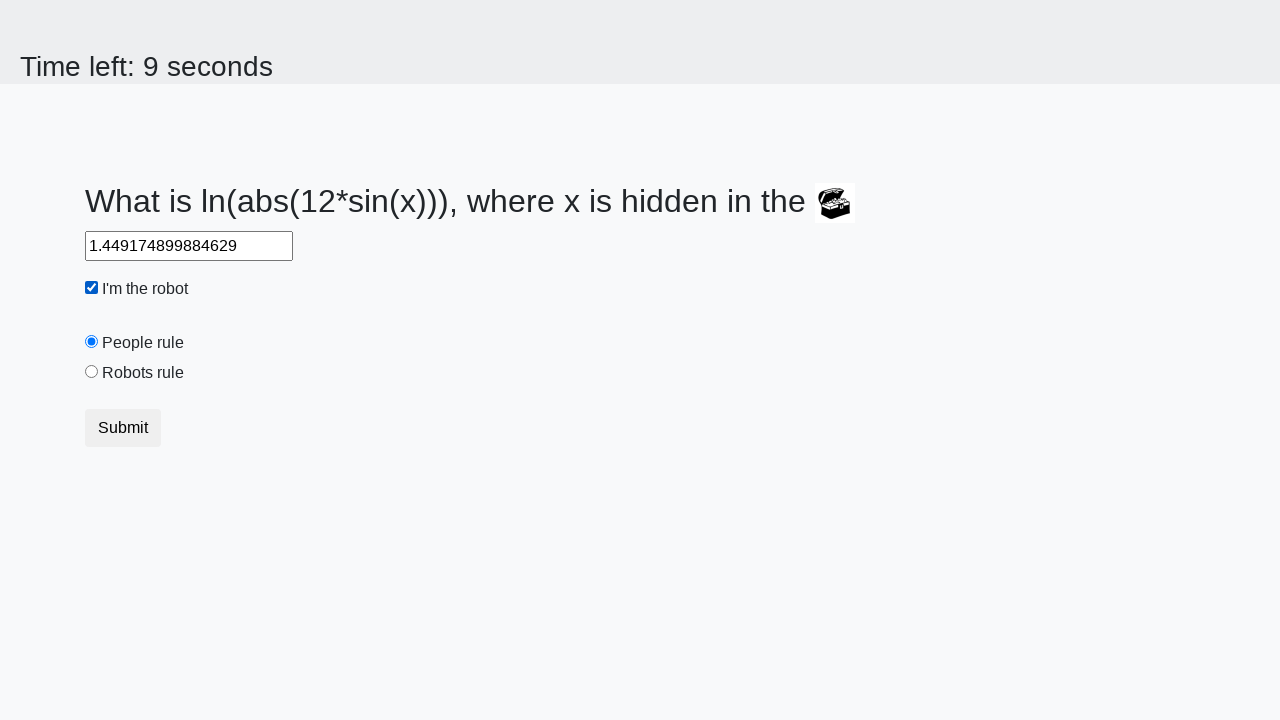

Selected the robots rule radio button at (92, 372) on #robotsRule
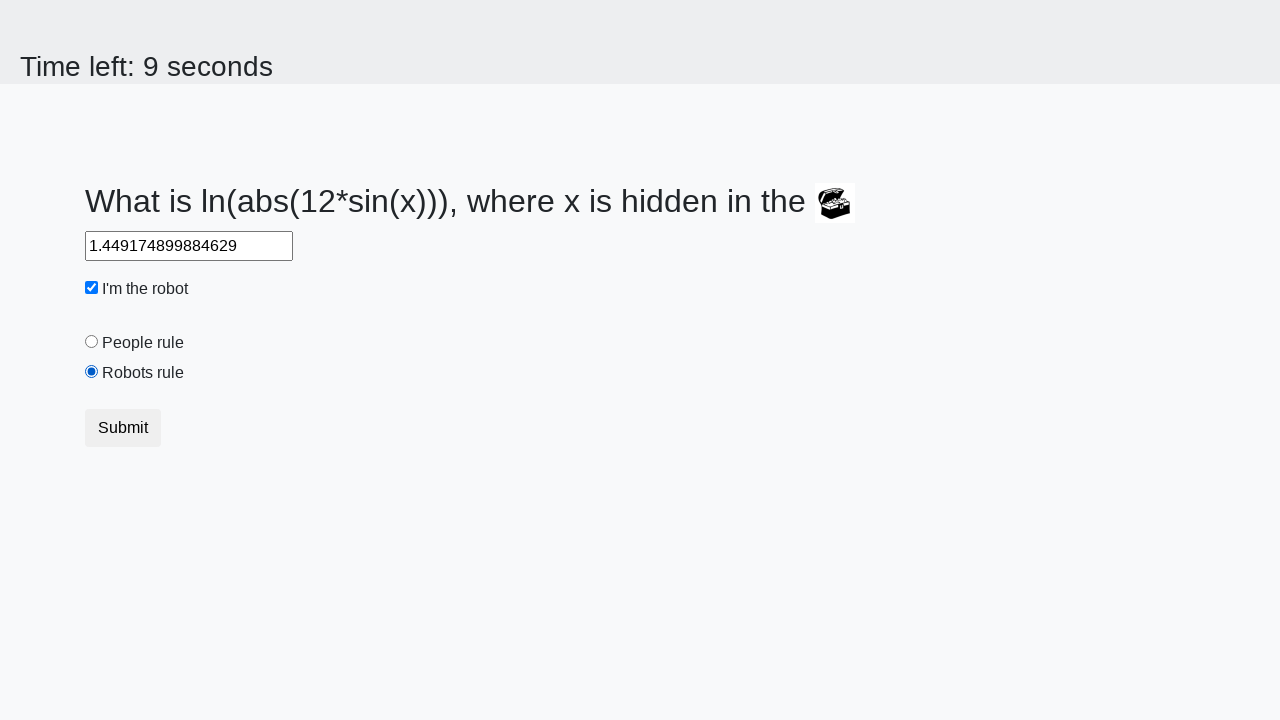

Clicked submit button to submit the form at (123, 428) on [class="btn btn-default"]
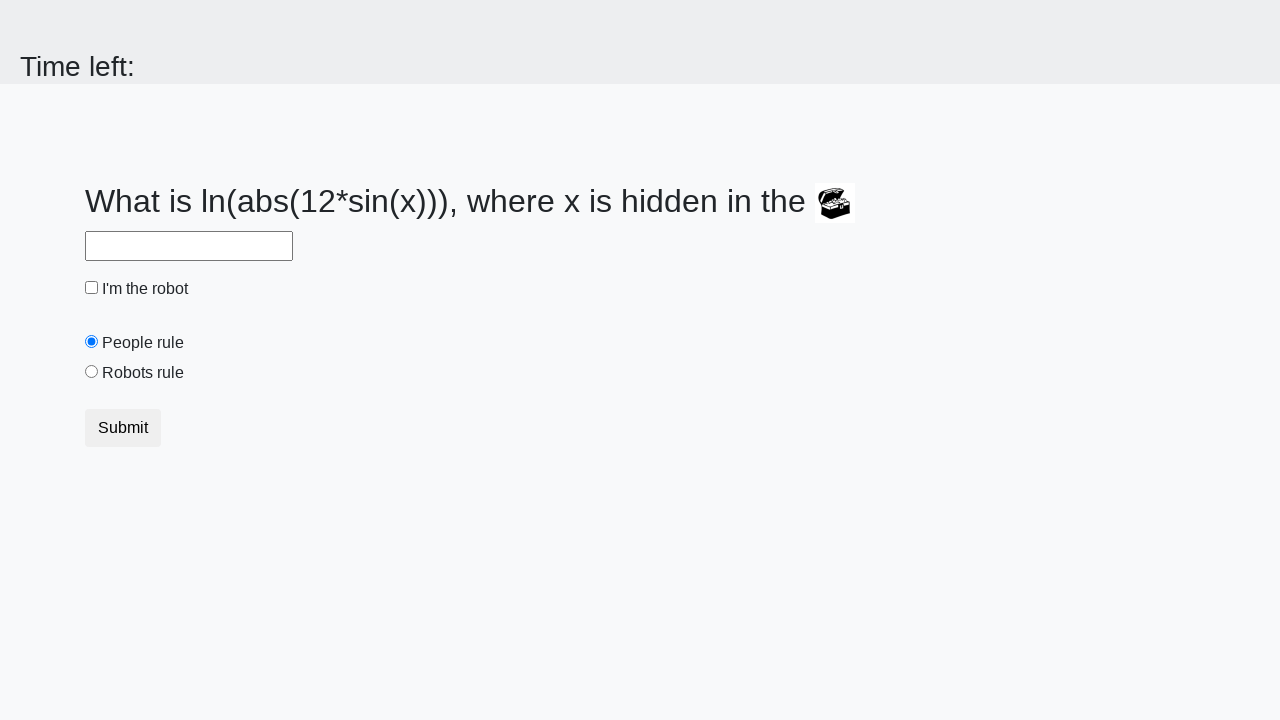

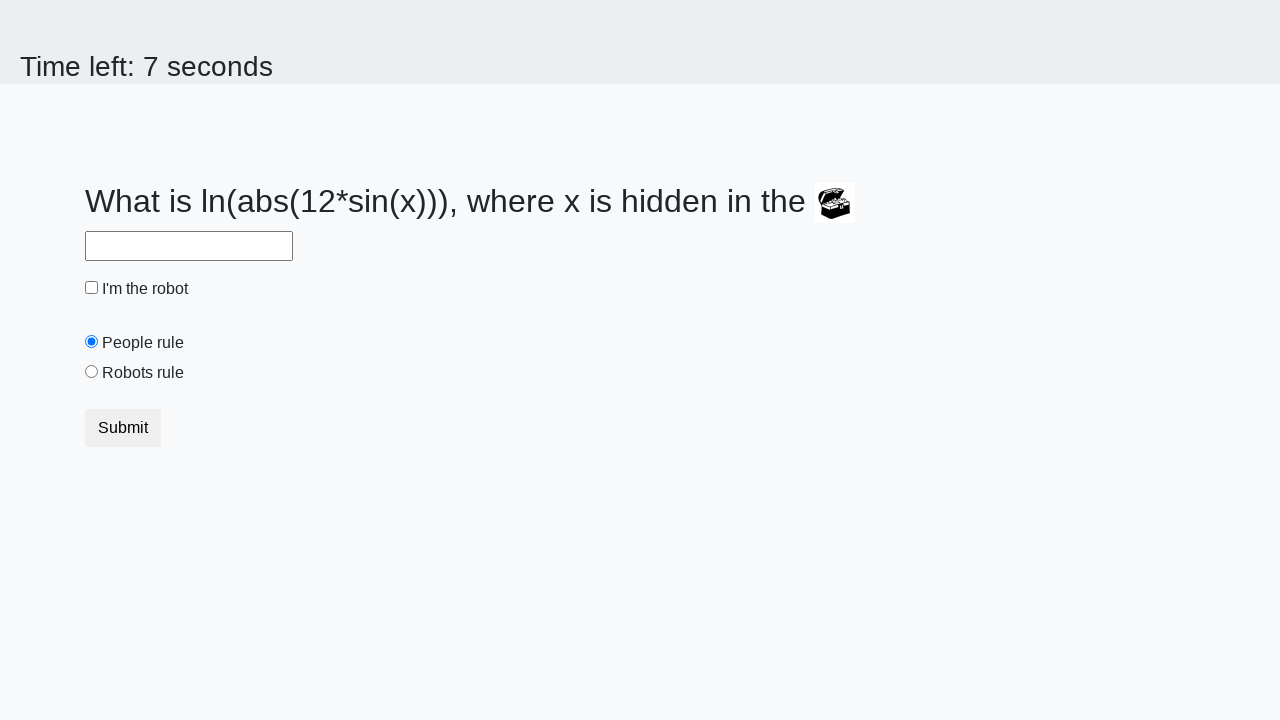